Tests radio button interaction on W3Schools custom checkbox tutorial page by clicking on different radio button options

Starting URL: https://www.w3schools.com/howto/howto_css_custom_checkbox.asp

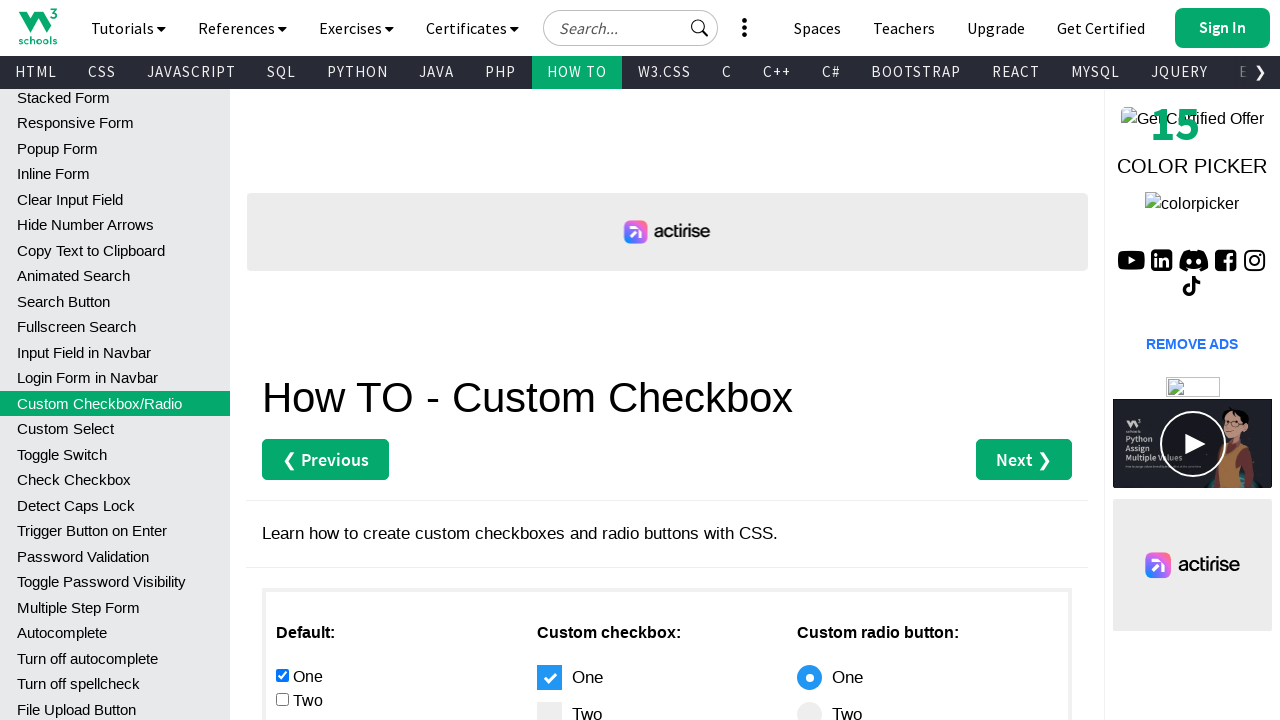

Clicked the fourth radio button option at (282, 360) on xpath=//*[@id='main']/div[3]/div[1]/input[4]
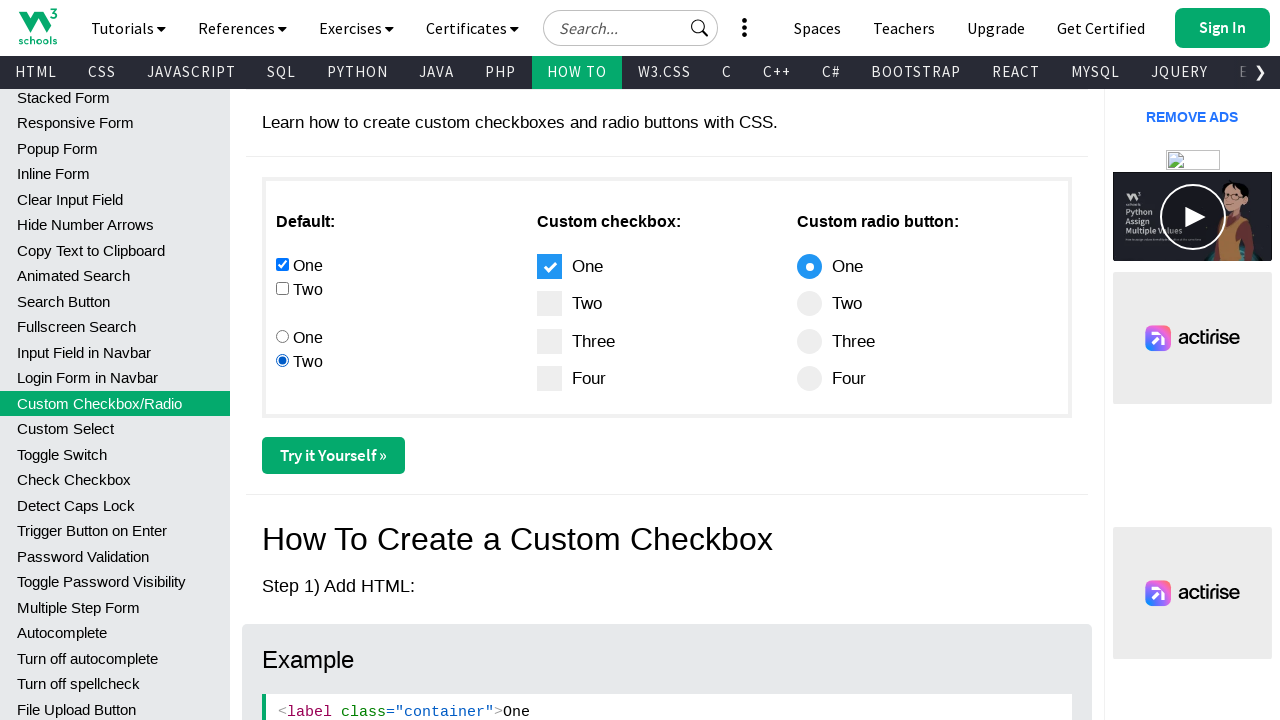

Waited 1 second for visual feedback
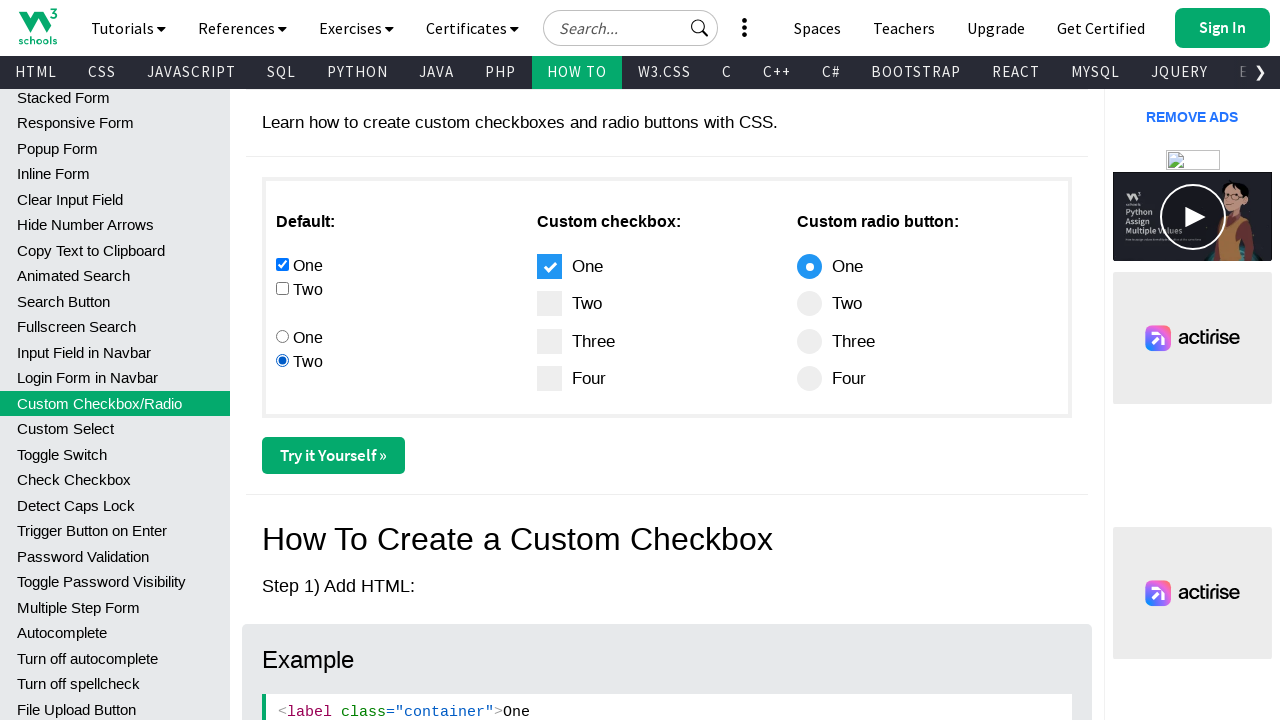

Clicked the third radio button option at (282, 336) on xpath=//*[@id='main']/div[3]/div[1]/input[3]
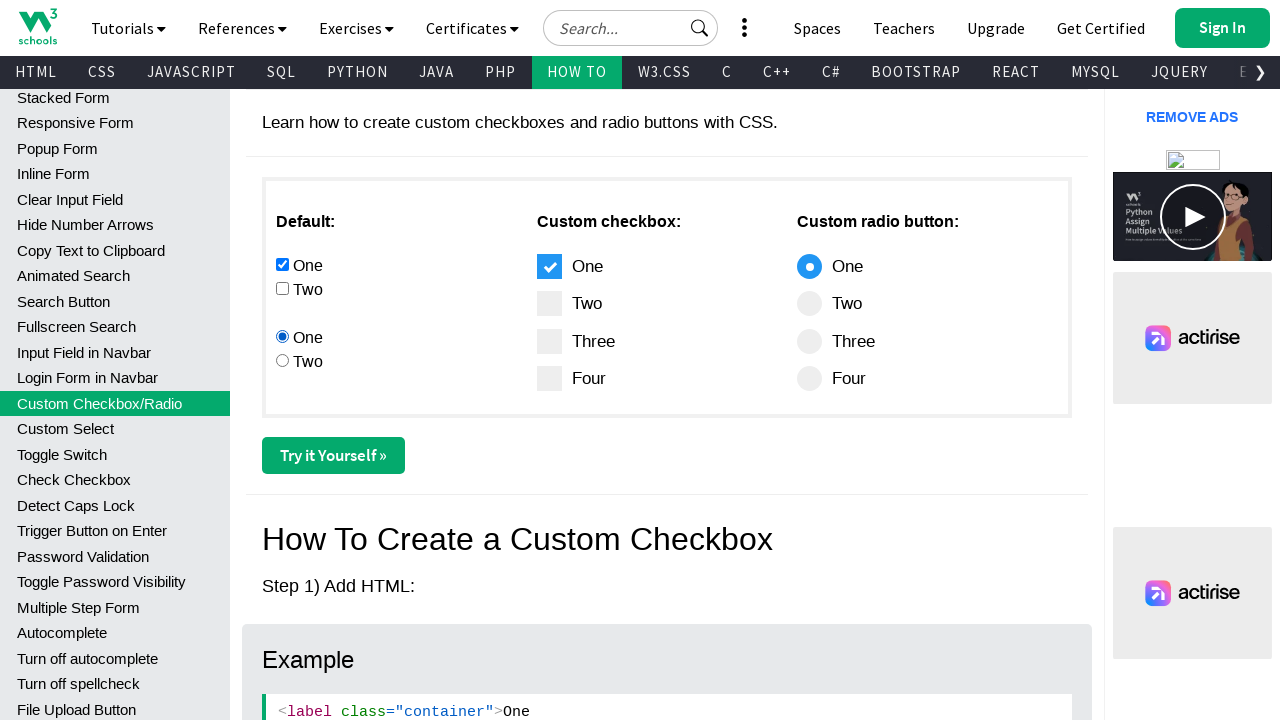

Waited 1 second for visual feedback
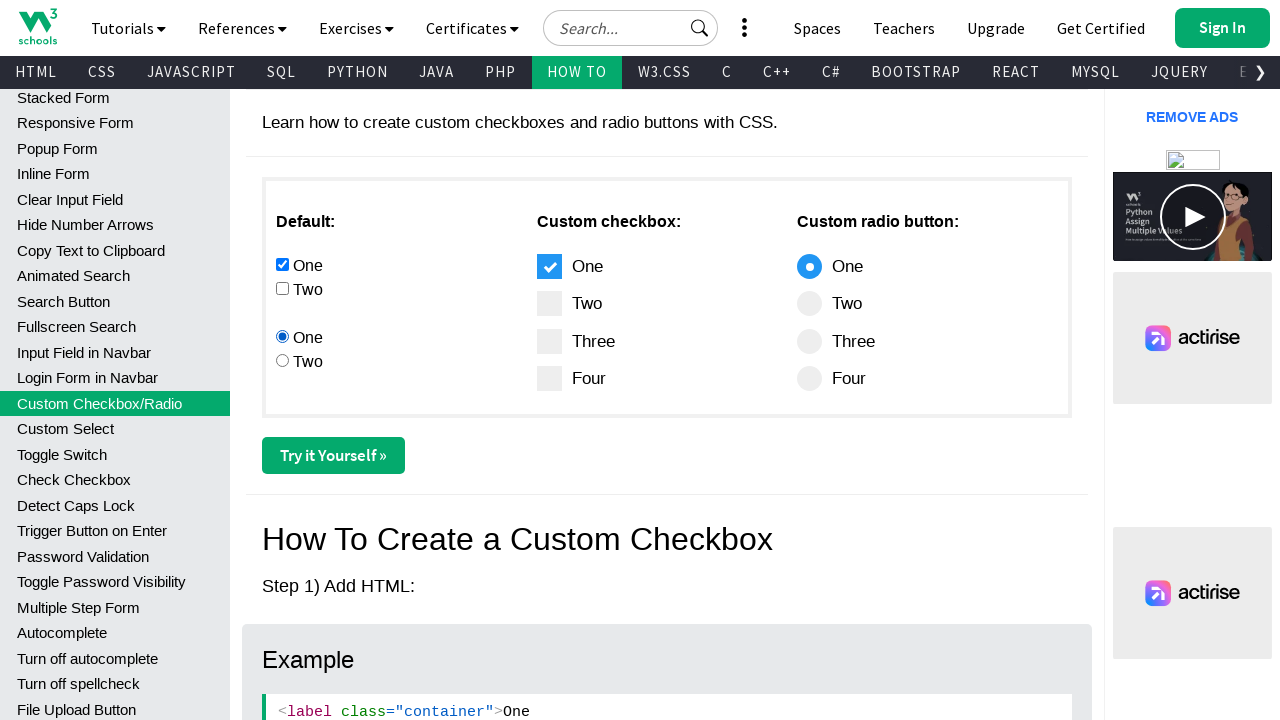

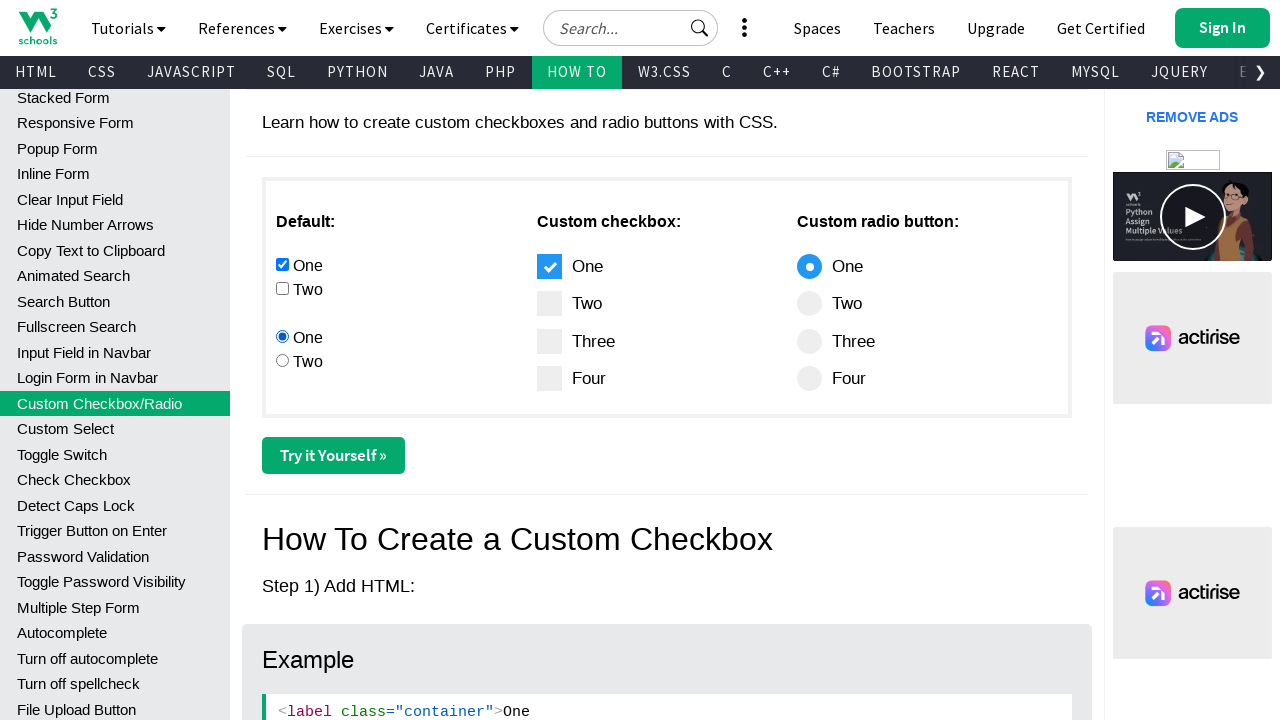